Basic navigation test that loads the GitLab homepage, waits, and reloads the page

Starting URL: https://gitlab.com/

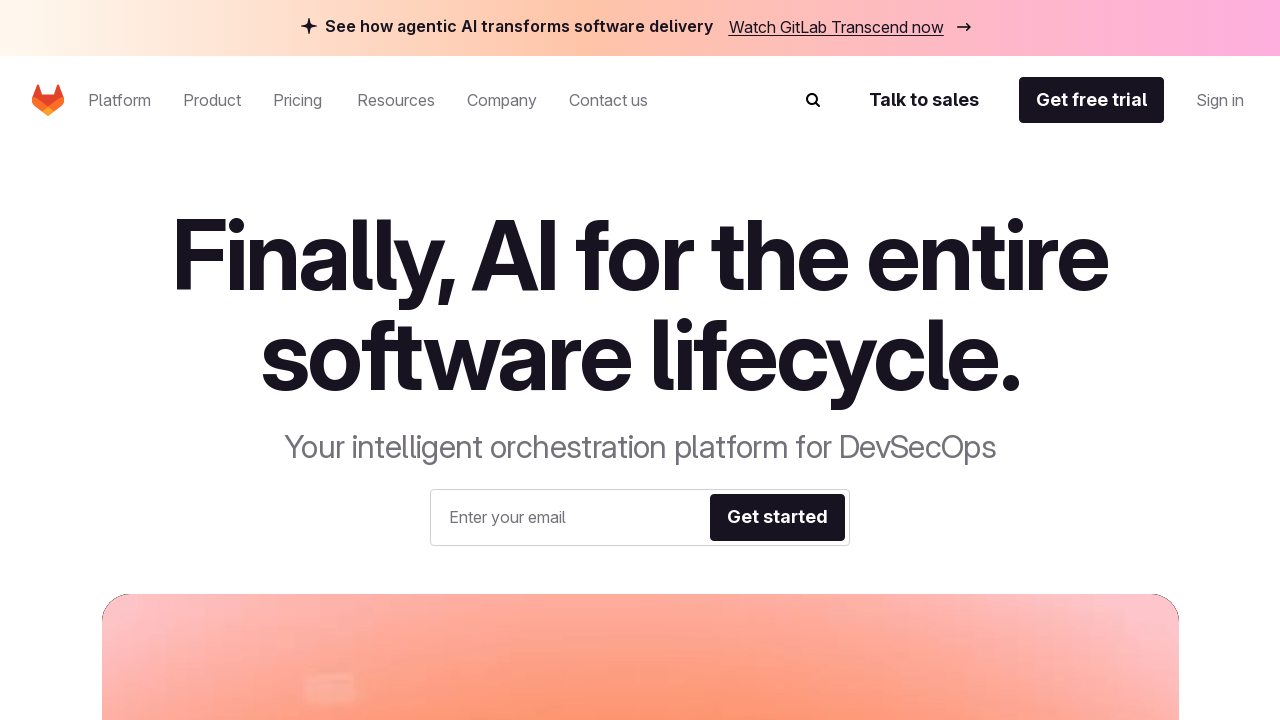

Navigated to GitLab homepage
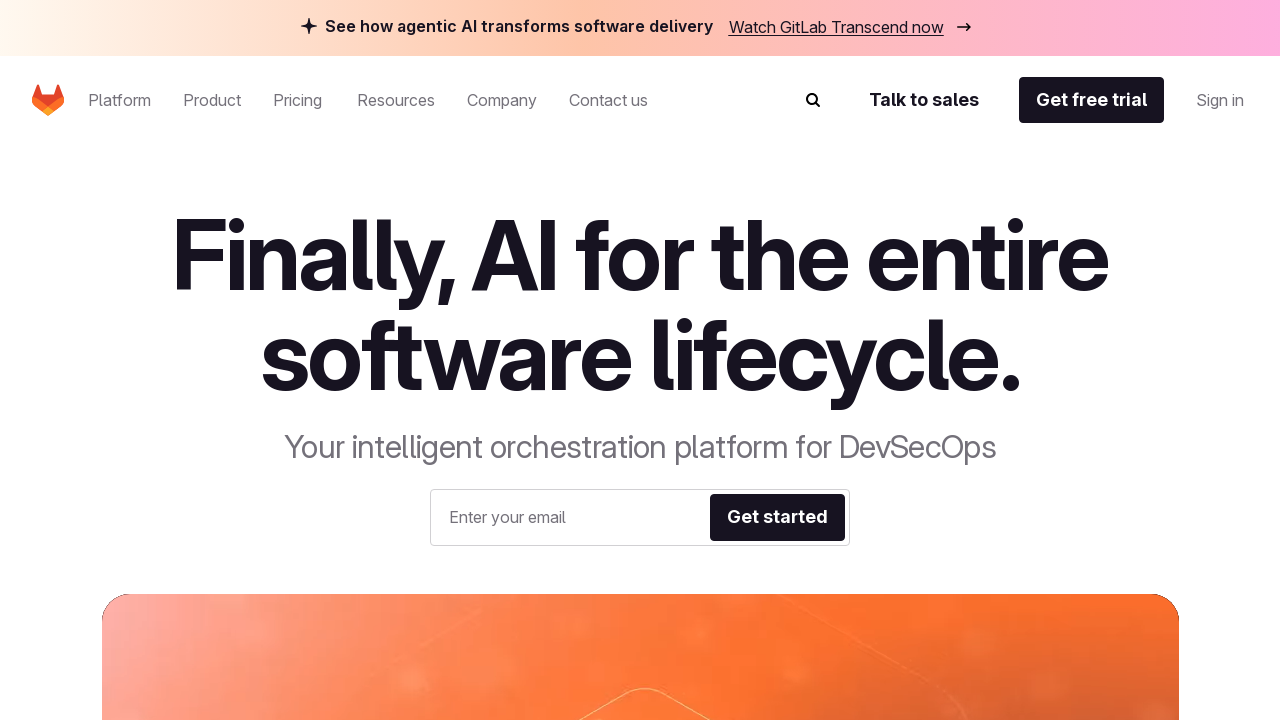

Waited 3 seconds for page to load
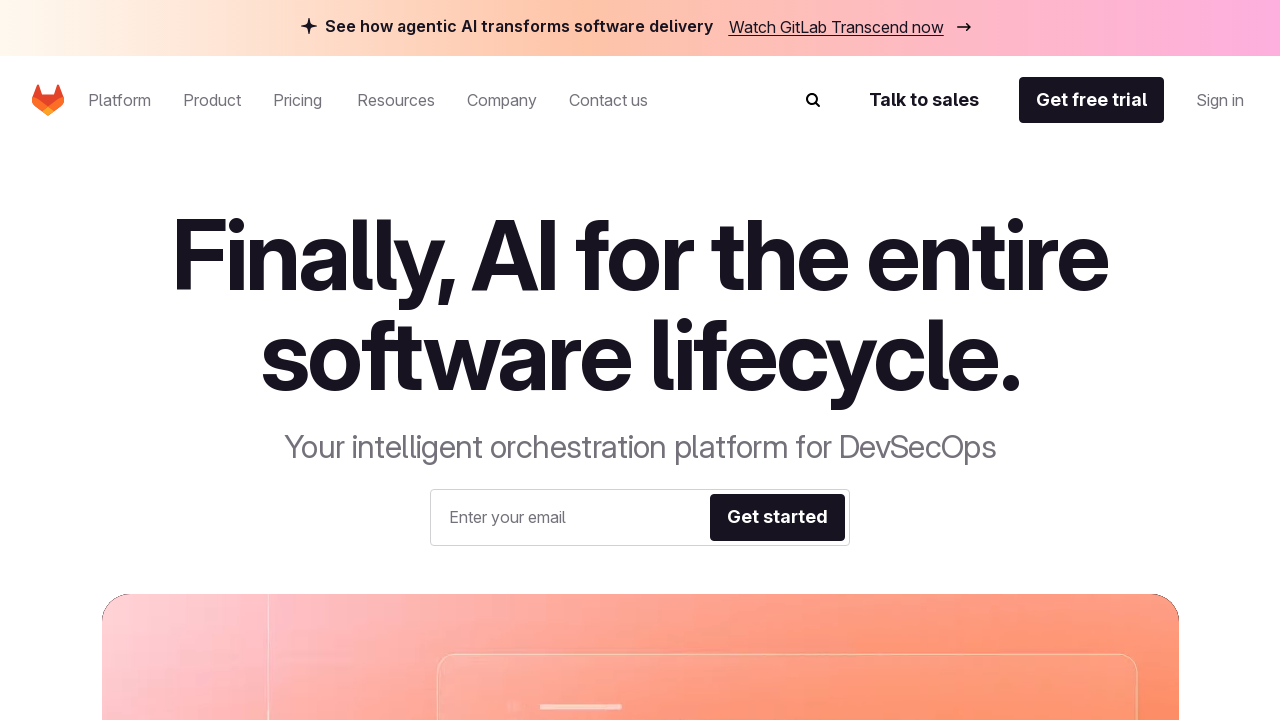

Reloaded the GitLab homepage
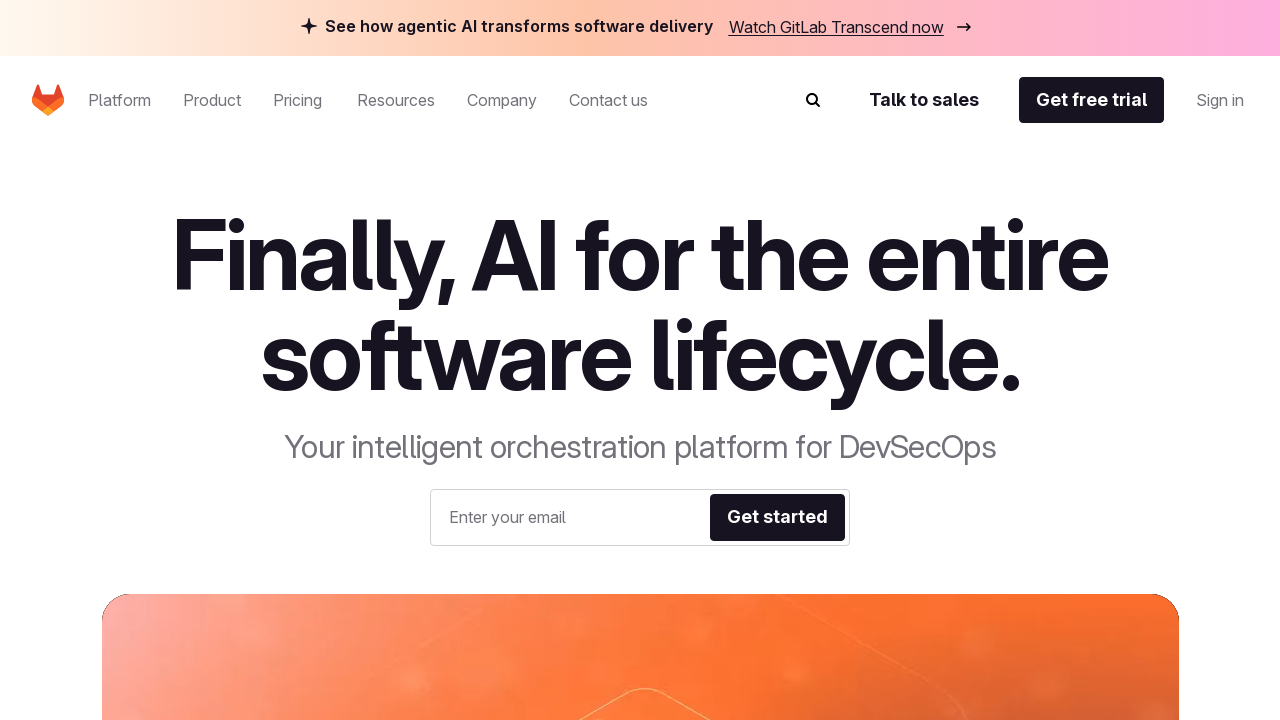

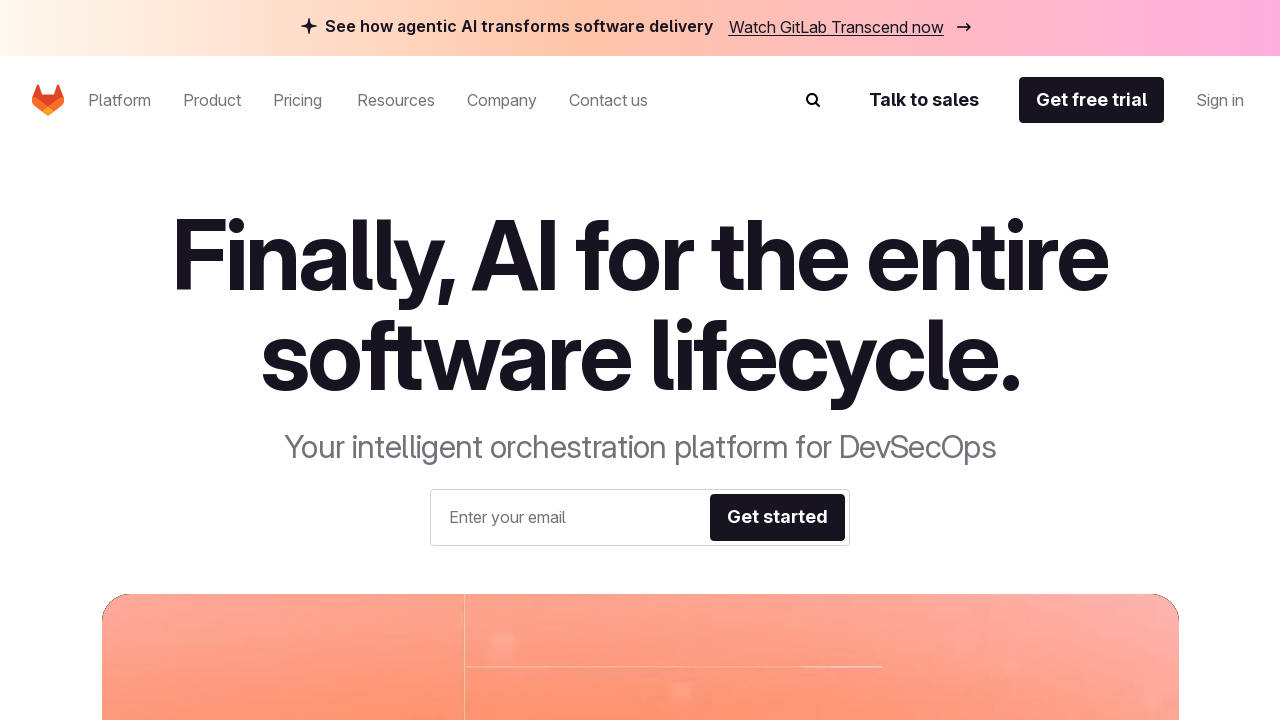